Tests navigating to Docs, hovering over platform dropdown, and selecting Python documentation

Starting URL: https://playwright.dev/

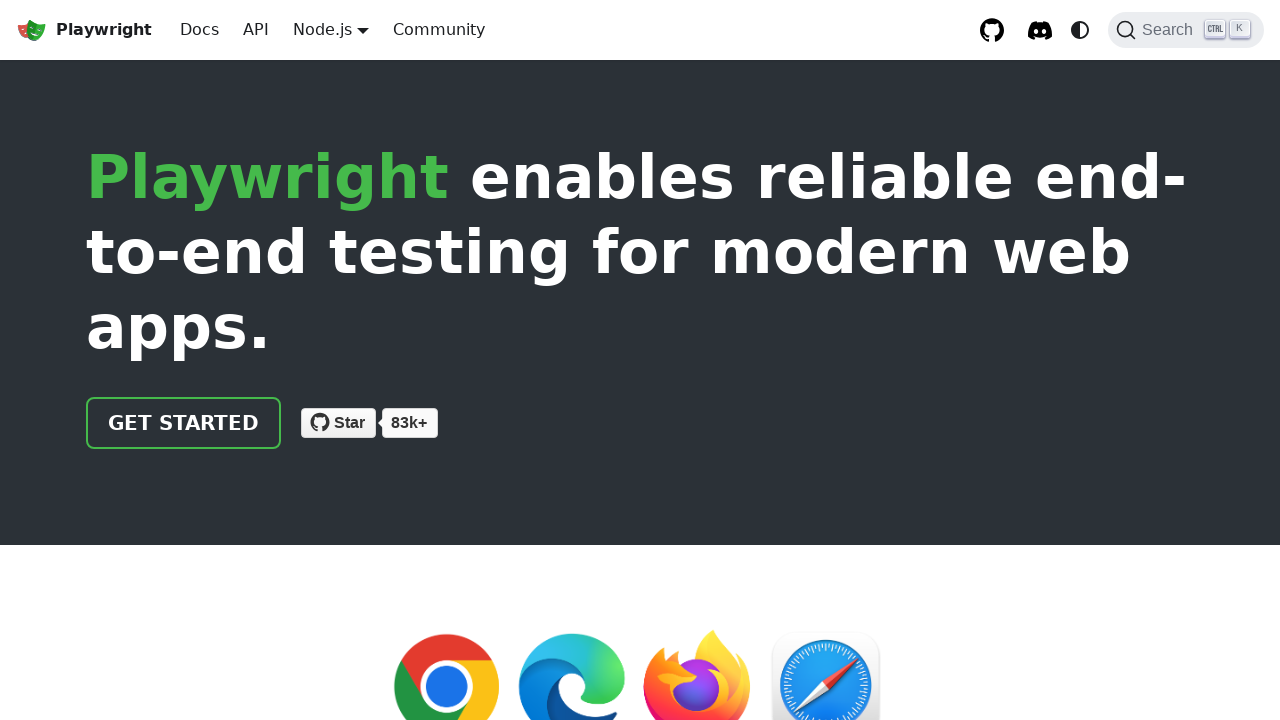

Clicked on Docs button at (200, 30) on internal:text="Docs"i
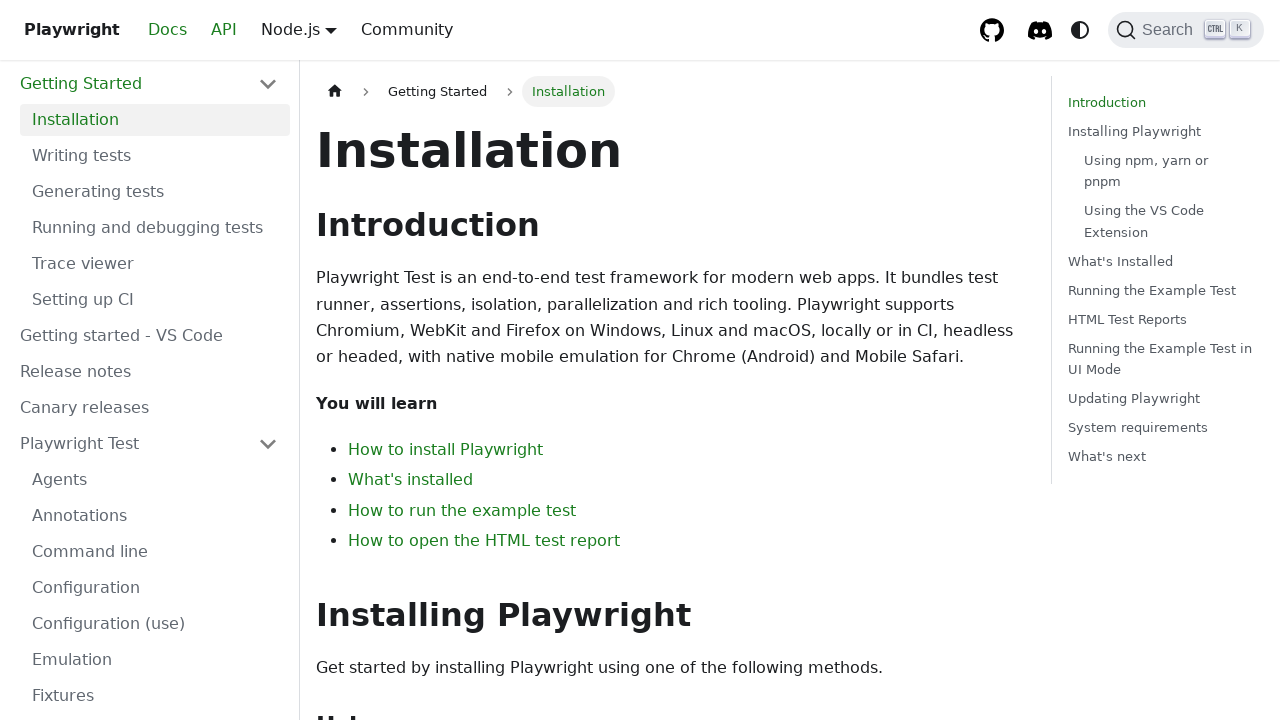

Hovered over platform dropdown menu at (331, 30) on .navbar__item.dropdown.dropdown--hoverable
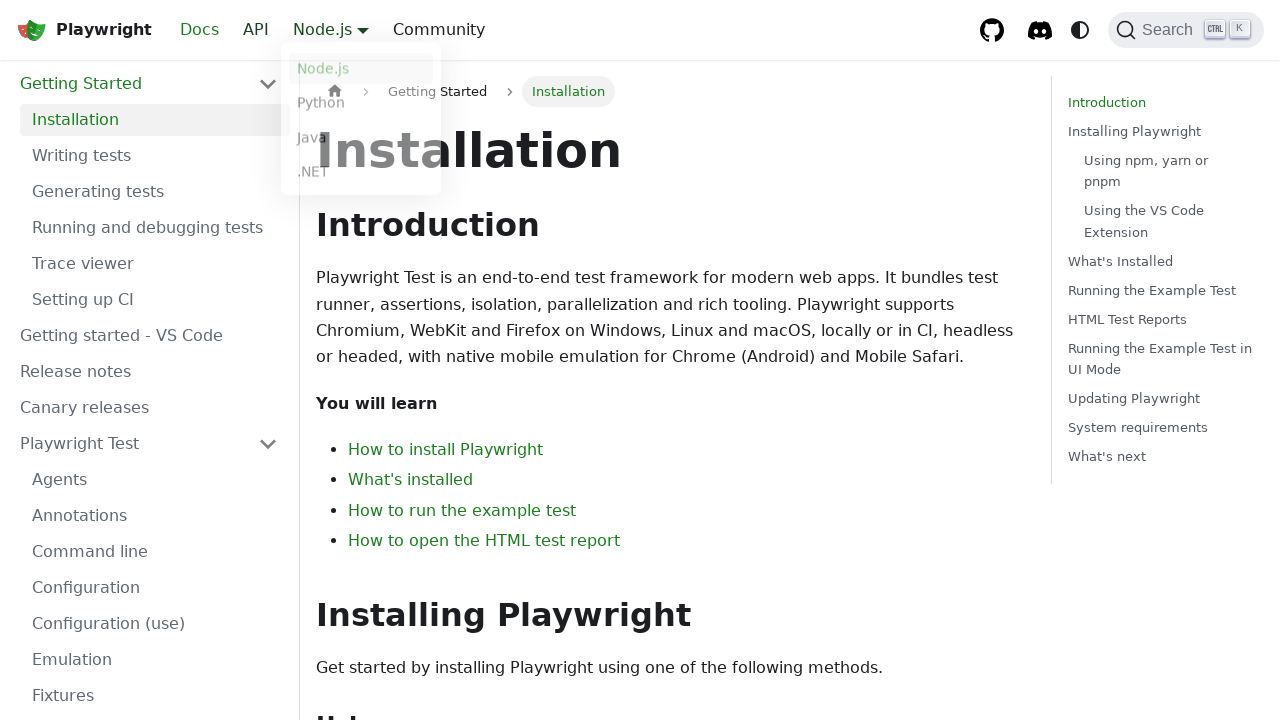

Selected Python from platform dropdown at (361, 108) on internal:role=link[name="Python"i]
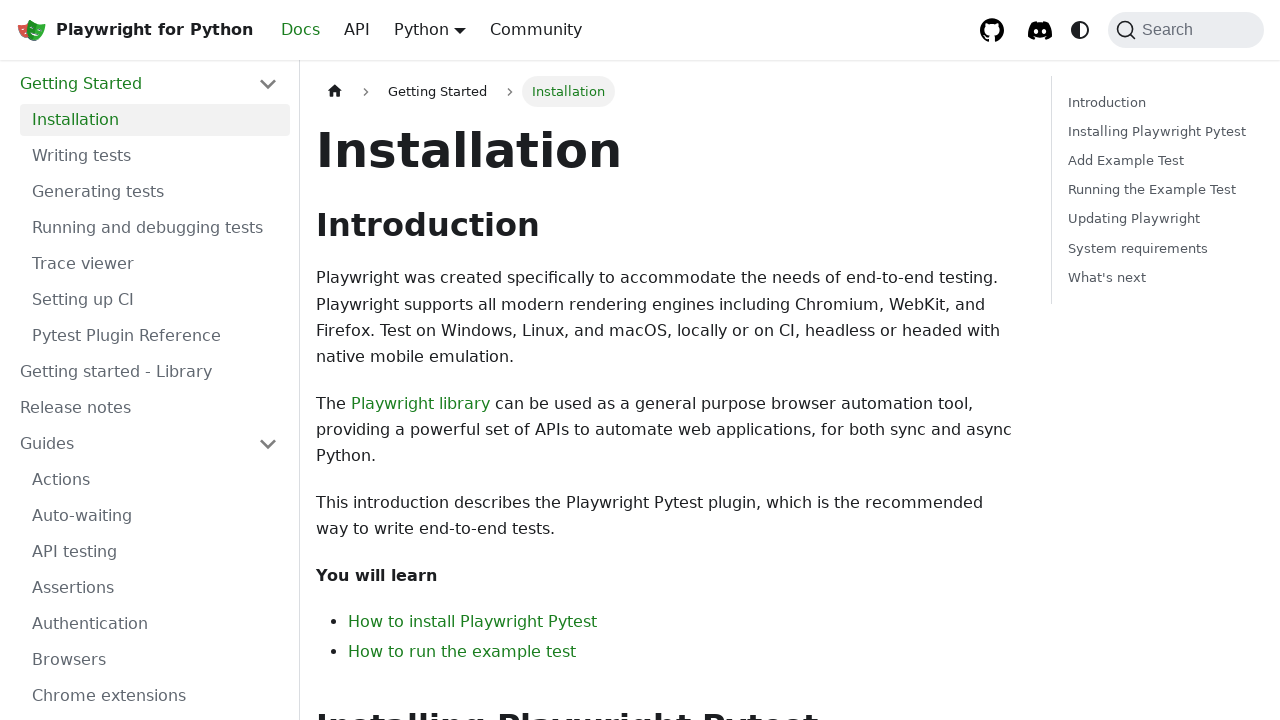

Verified navigation to Python documentation page
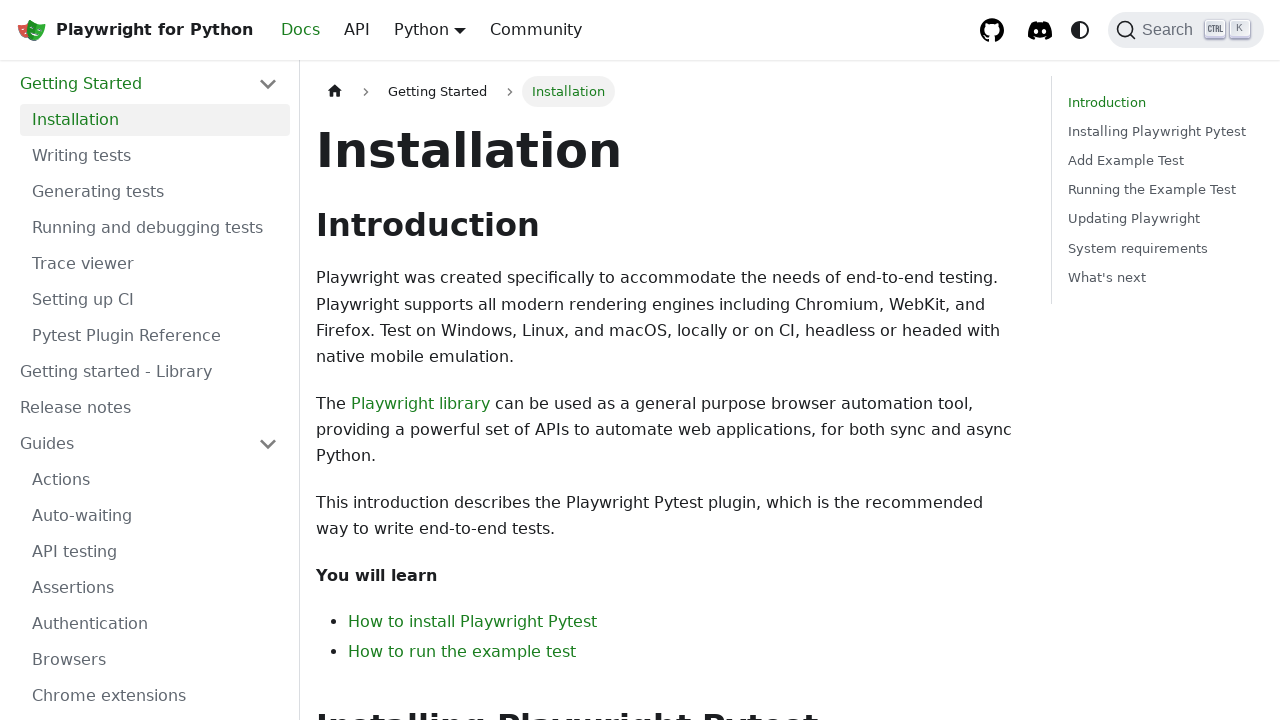

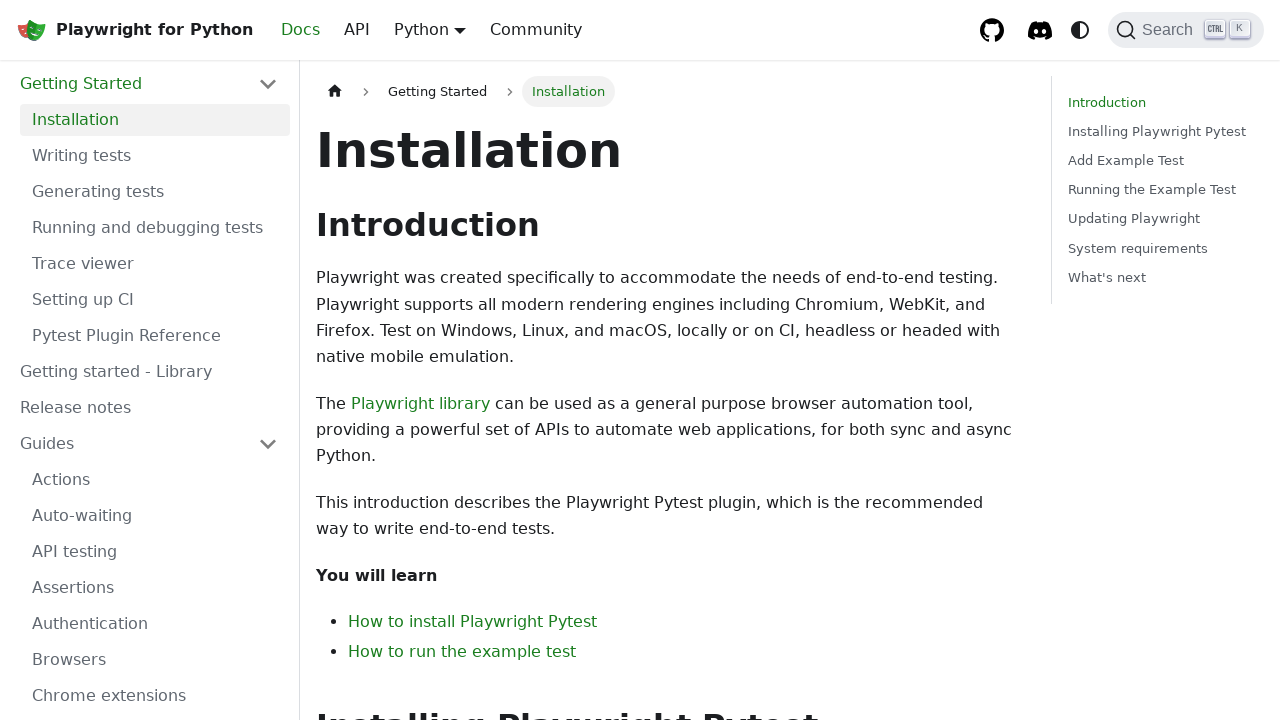